Tests navigation through Evil Corp's website by clicking through the "What We Do", "About", and "Contact" pages and navigating back to the home page after each.

Starting URL: https://evil-corp.carrd.co

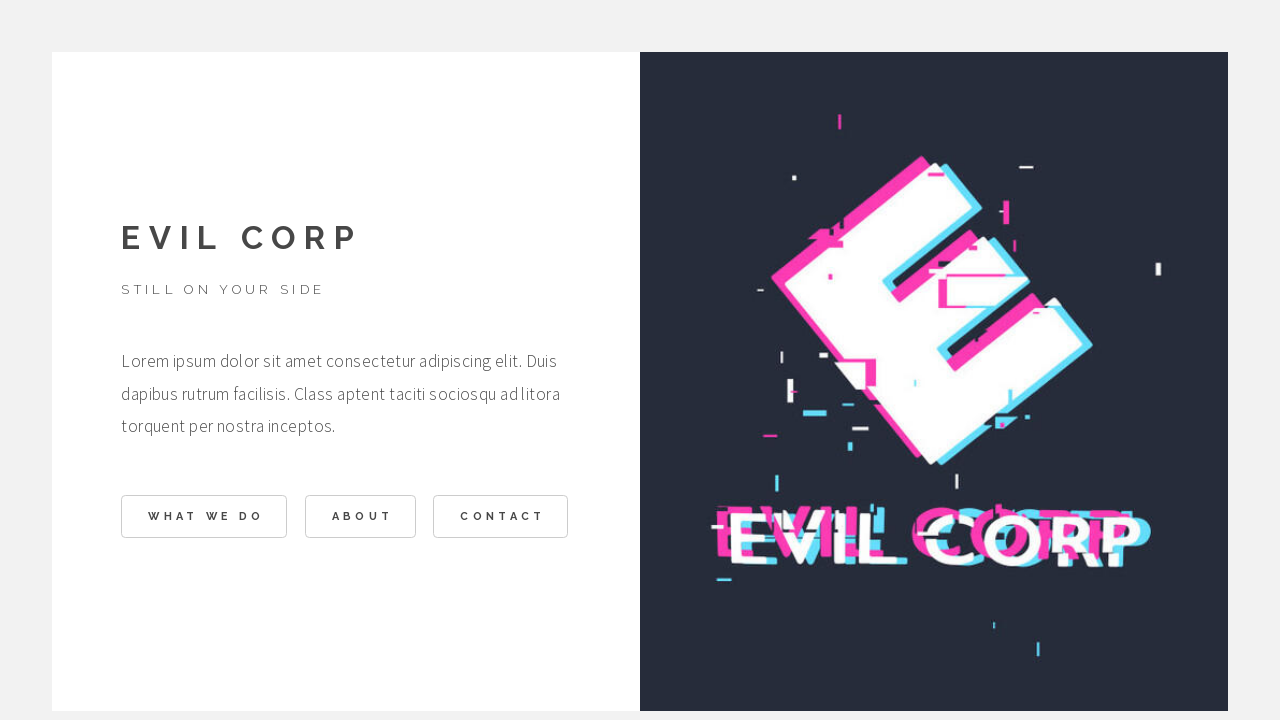

Clicked 'What We Do' button at (204, 517) on #buttons02 .n01
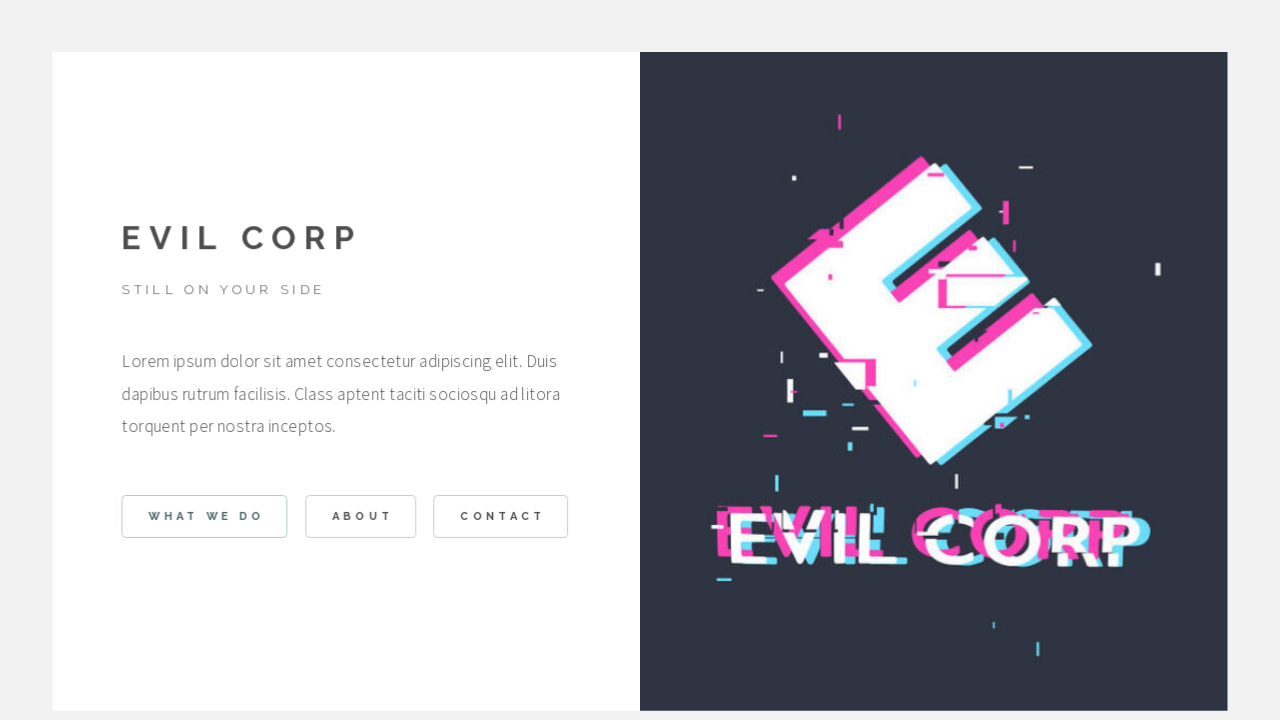

Waited 2 seconds for 'What We Do' page to load
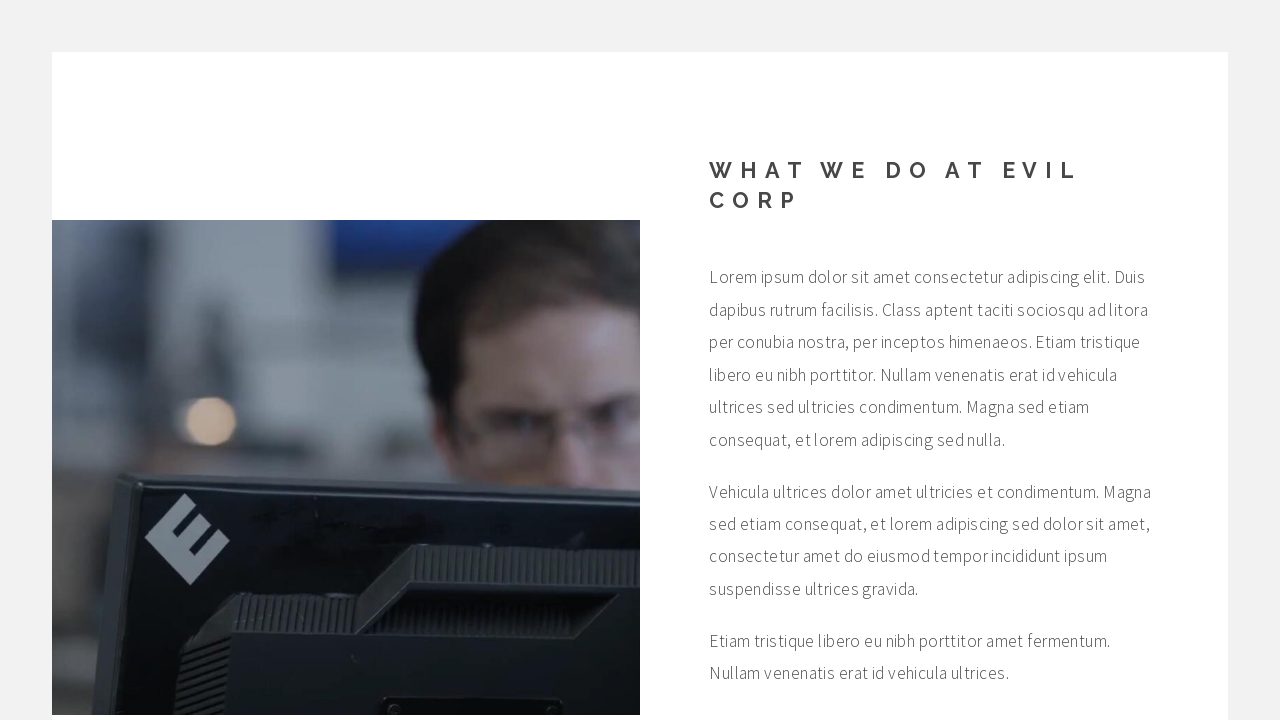

Clicked back button on 'What We Do' page at (771, 542) on #buttons03 .button
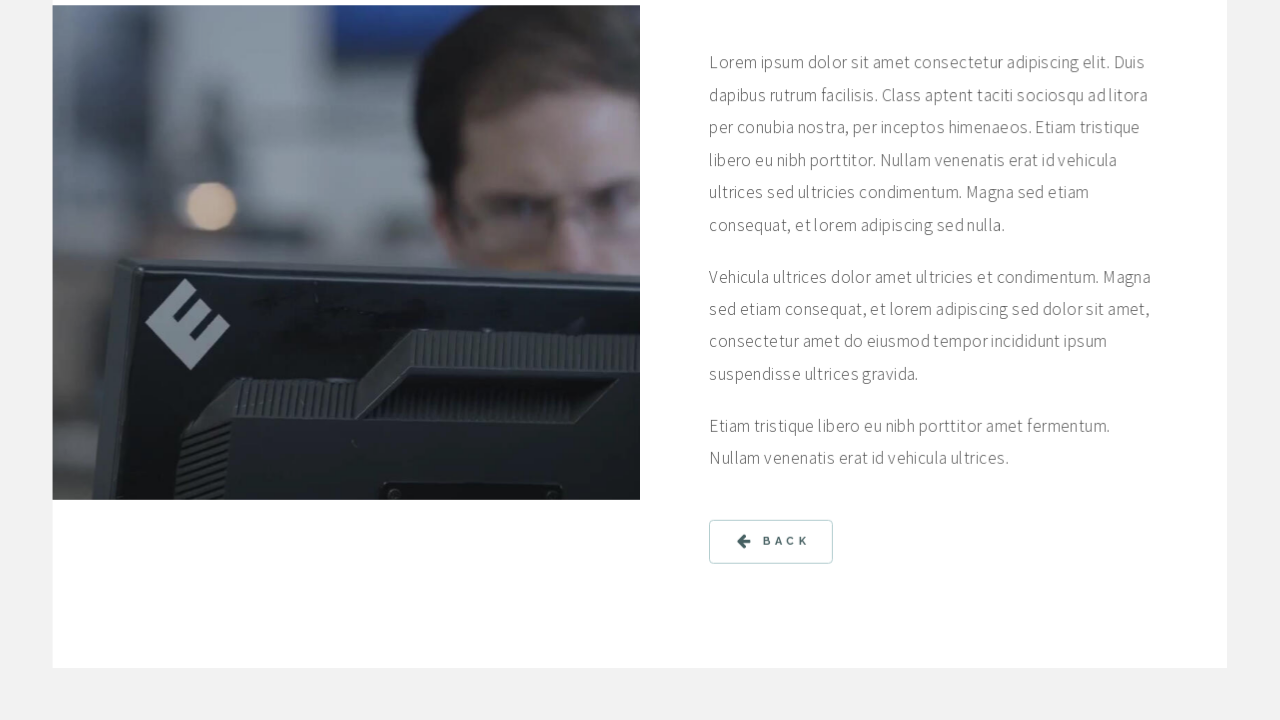

Waited 2 seconds to return to home page
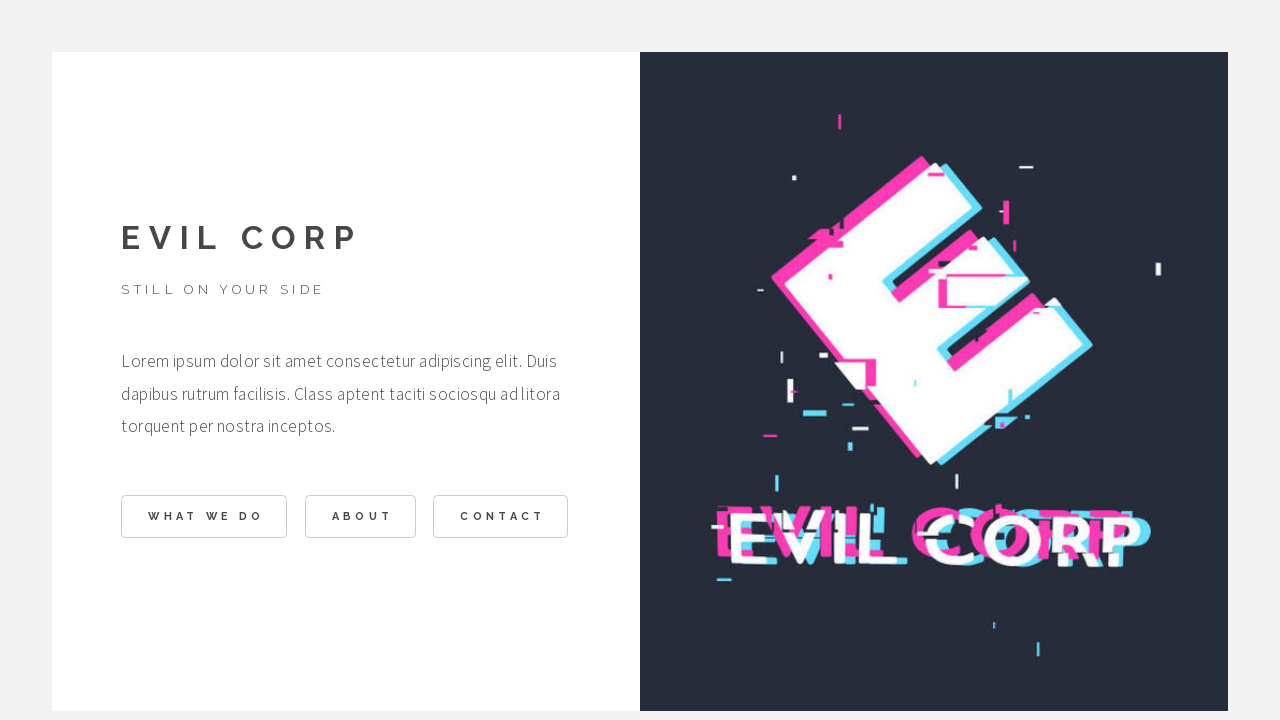

Clicked 'About' button at (360, 517) on li:nth-child(2) > .button
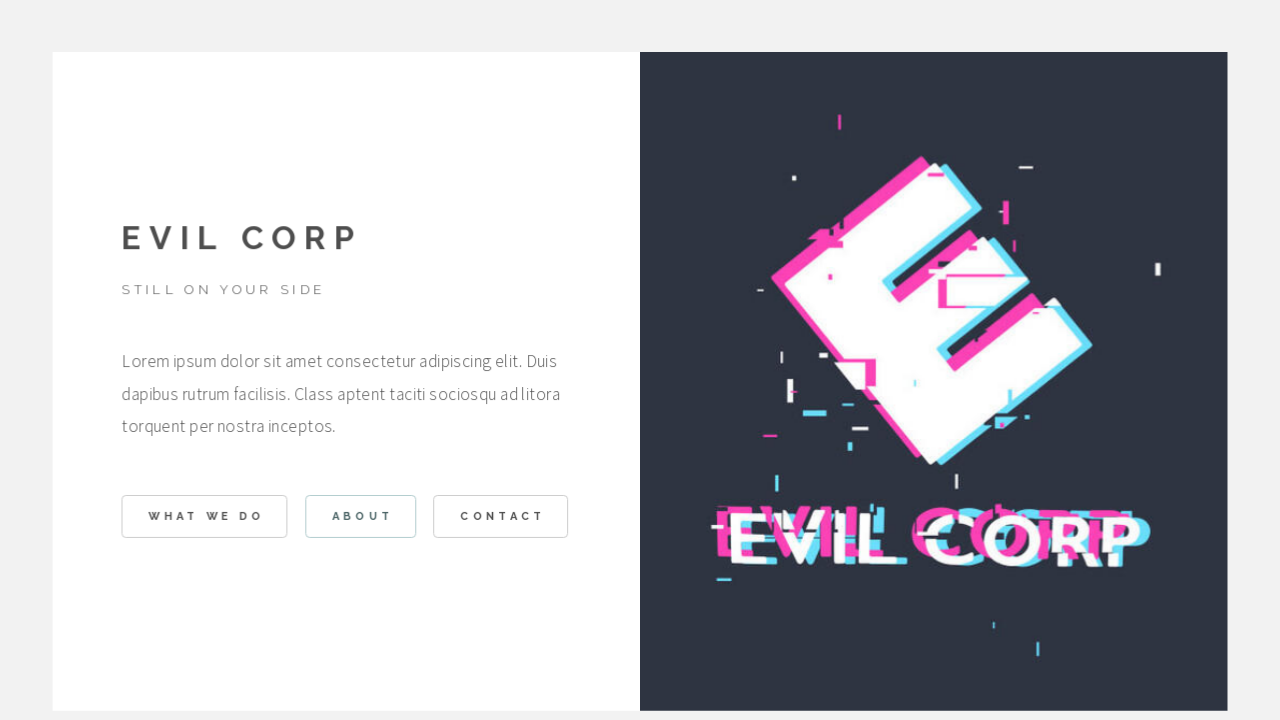

Waited 2 seconds for 'About' page to load
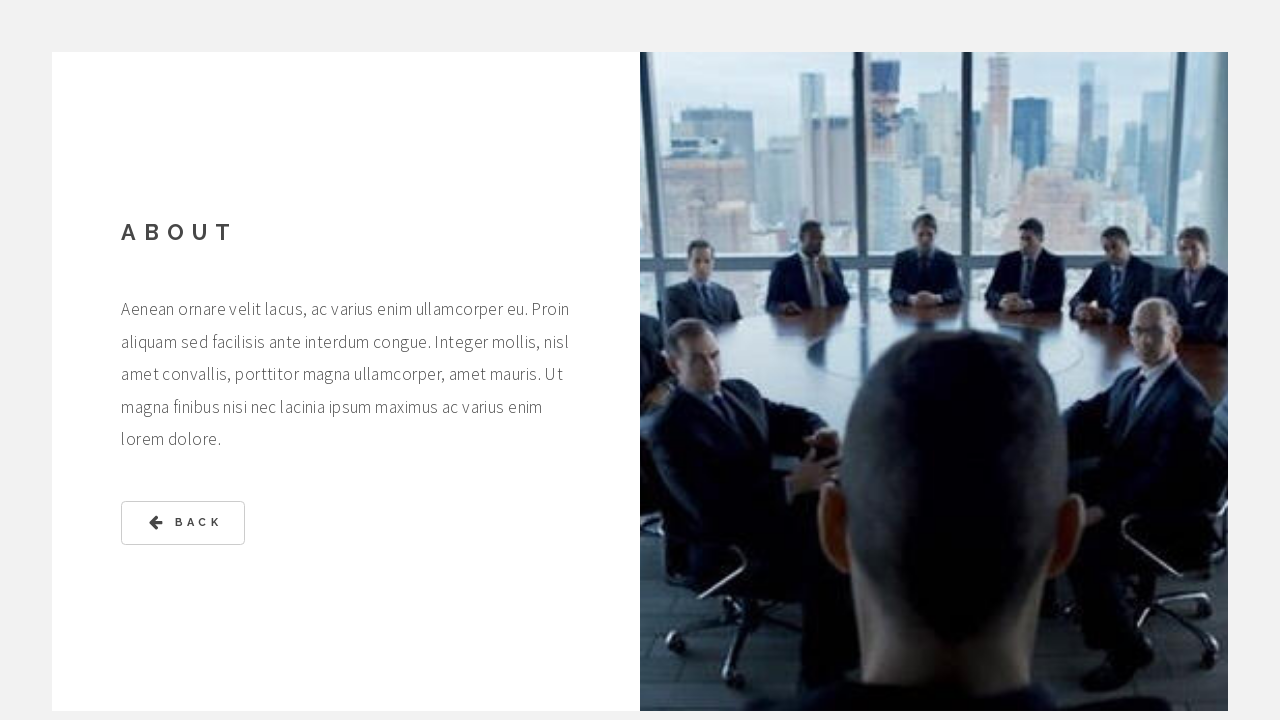

Clicked back button on 'About' page at (198, 523) on #buttons05 .label
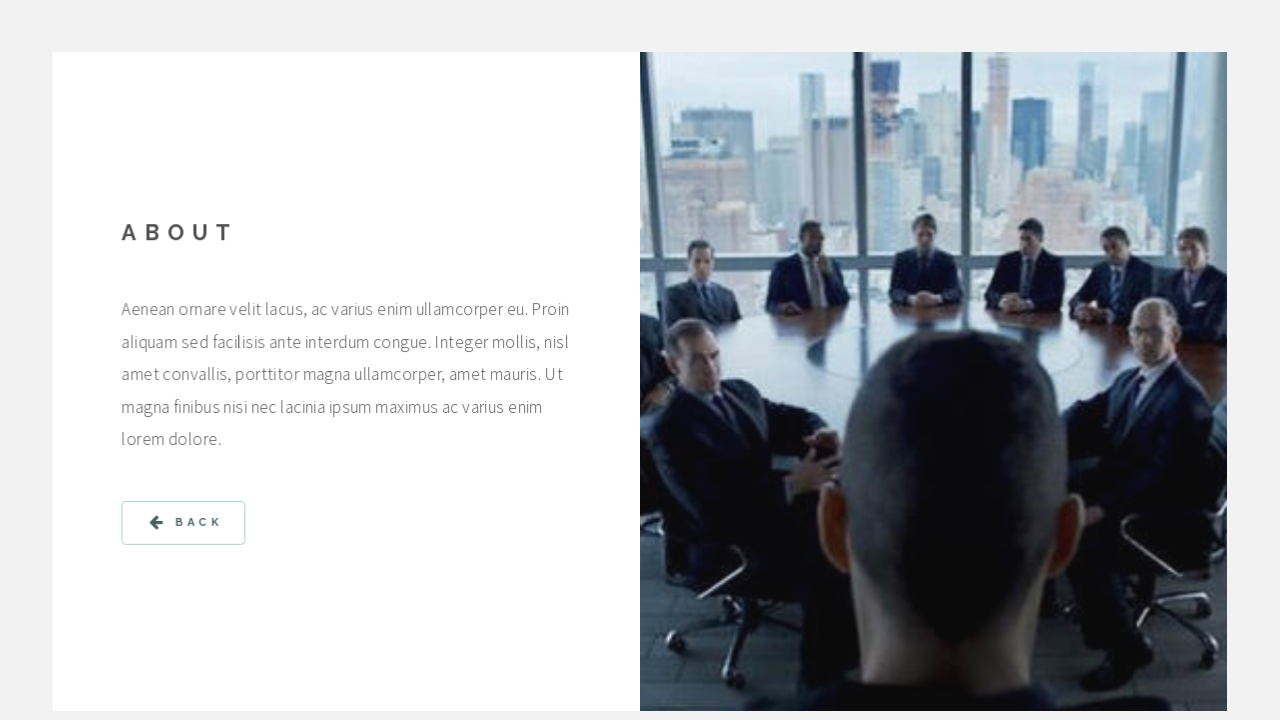

Waited 2 seconds to return to home page
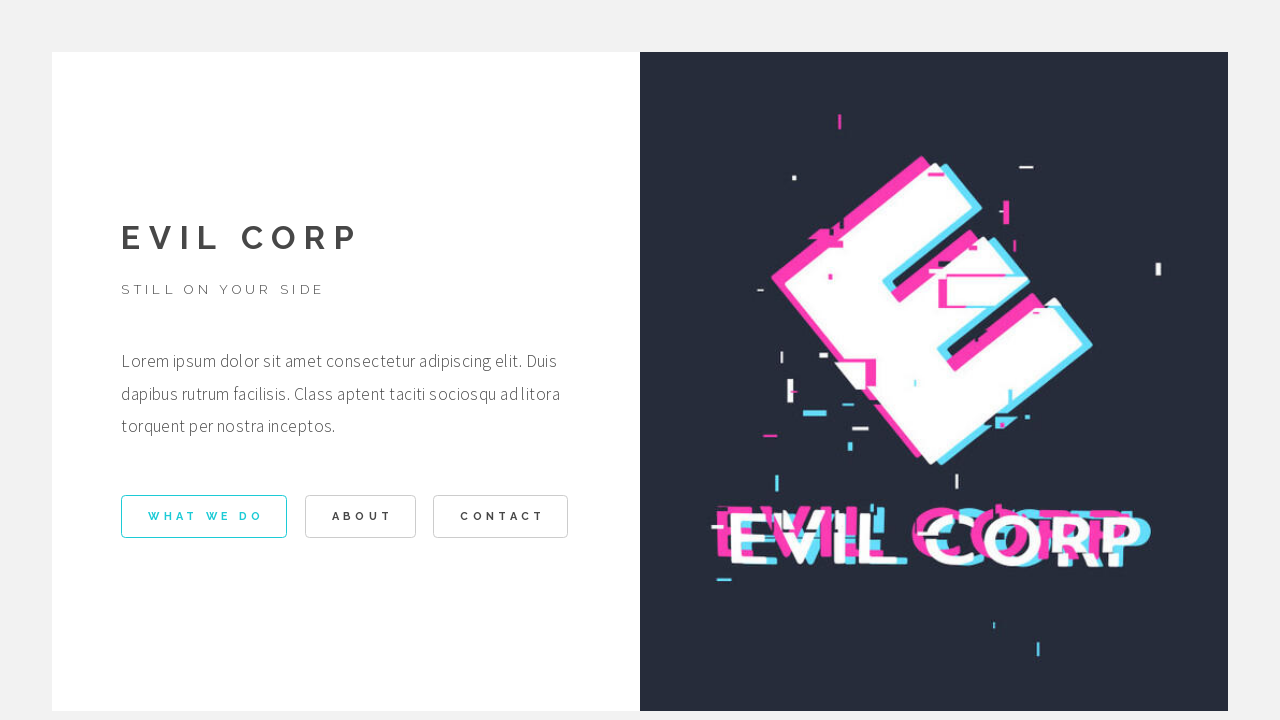

Clicked 'Contact' button at (501, 517) on li:nth-child(3) > .button
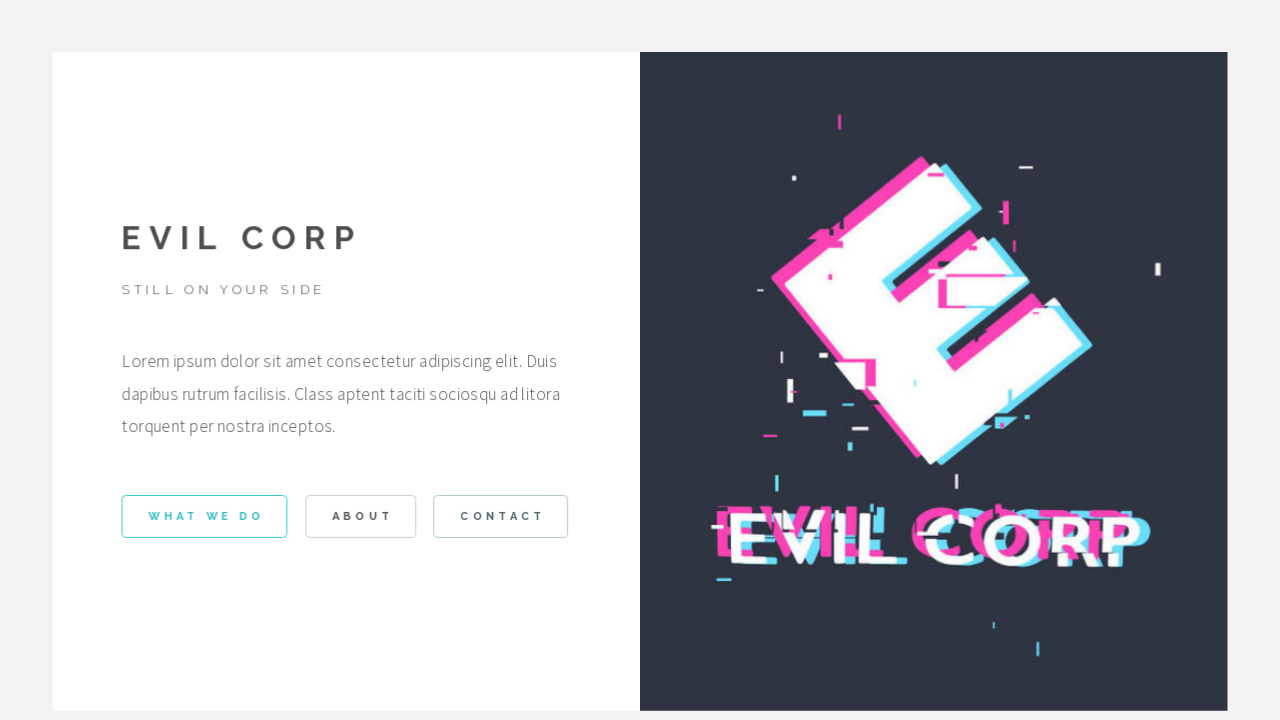

Waited 2 seconds for 'Contact' page to load
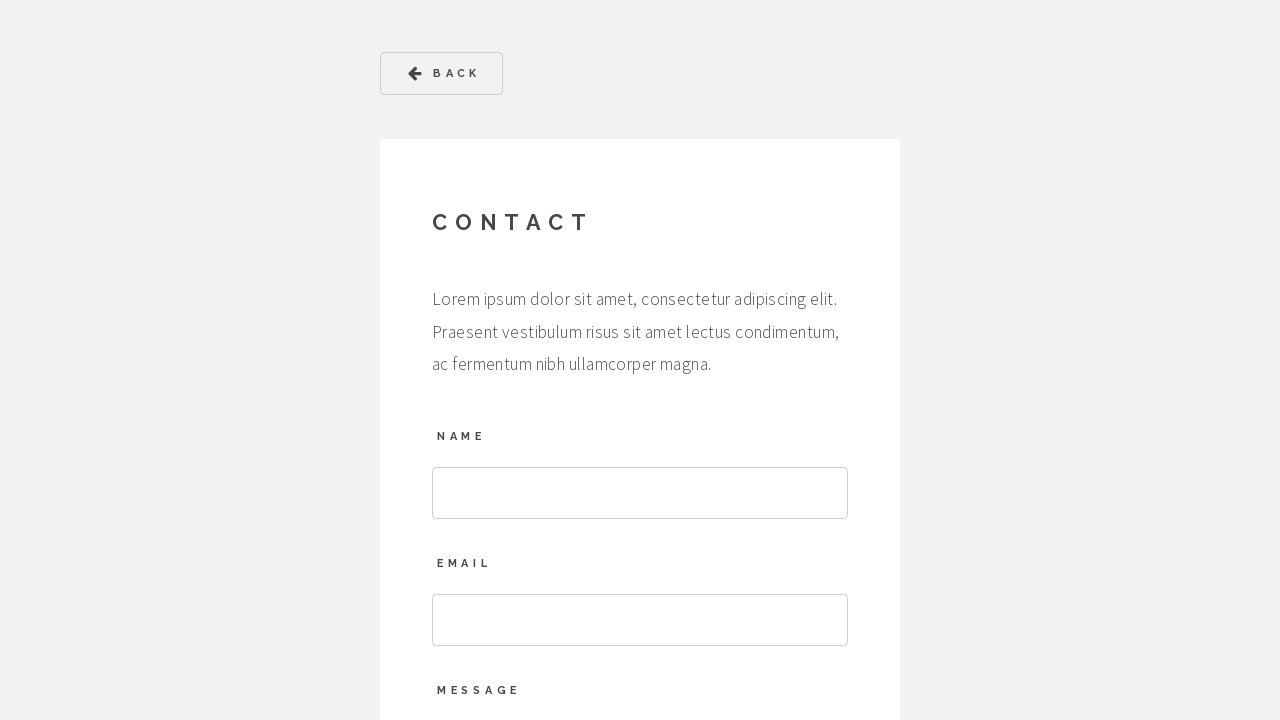

Clicked back button on 'Contact' page at (415, 74) on #buttons01 svg
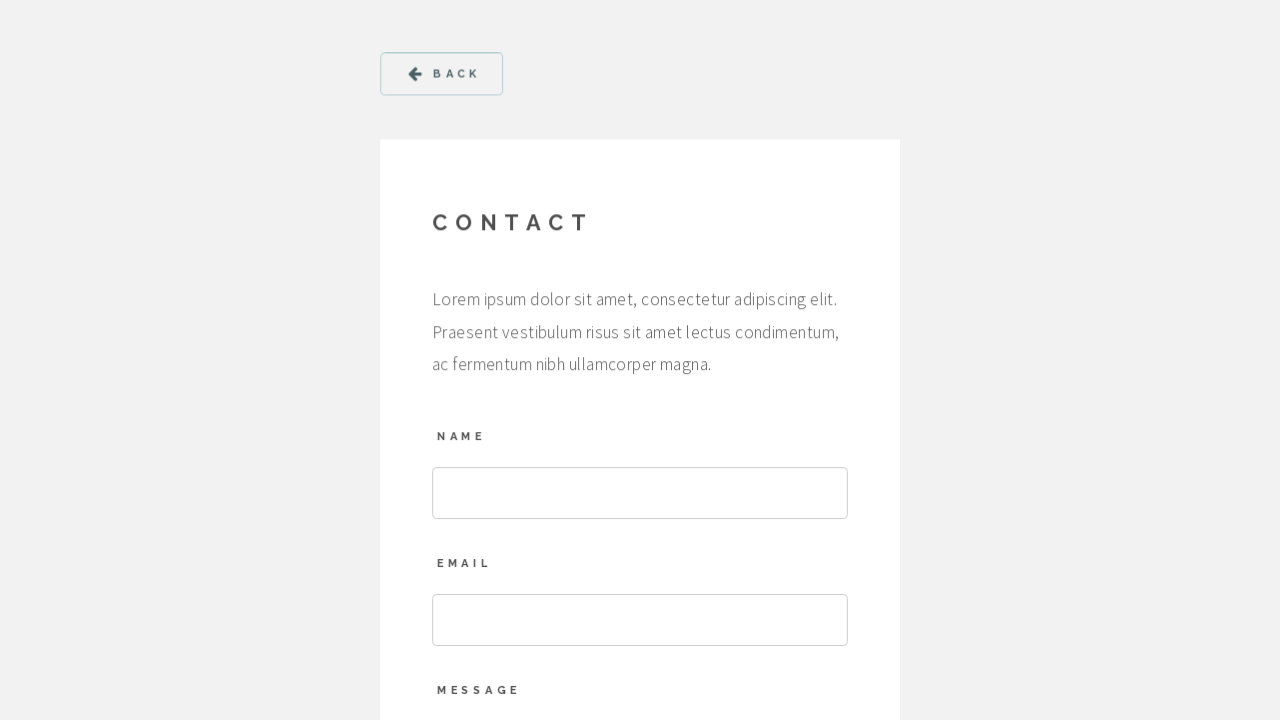

Waited 2 seconds to return to home page
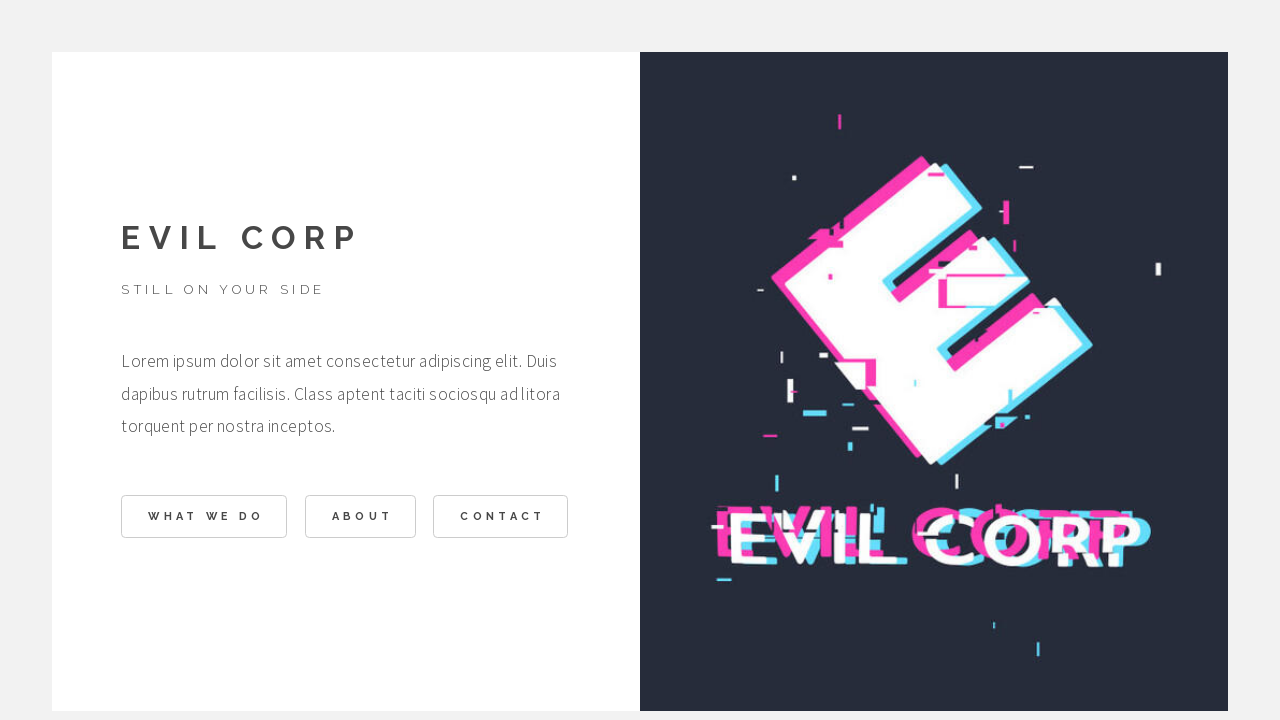

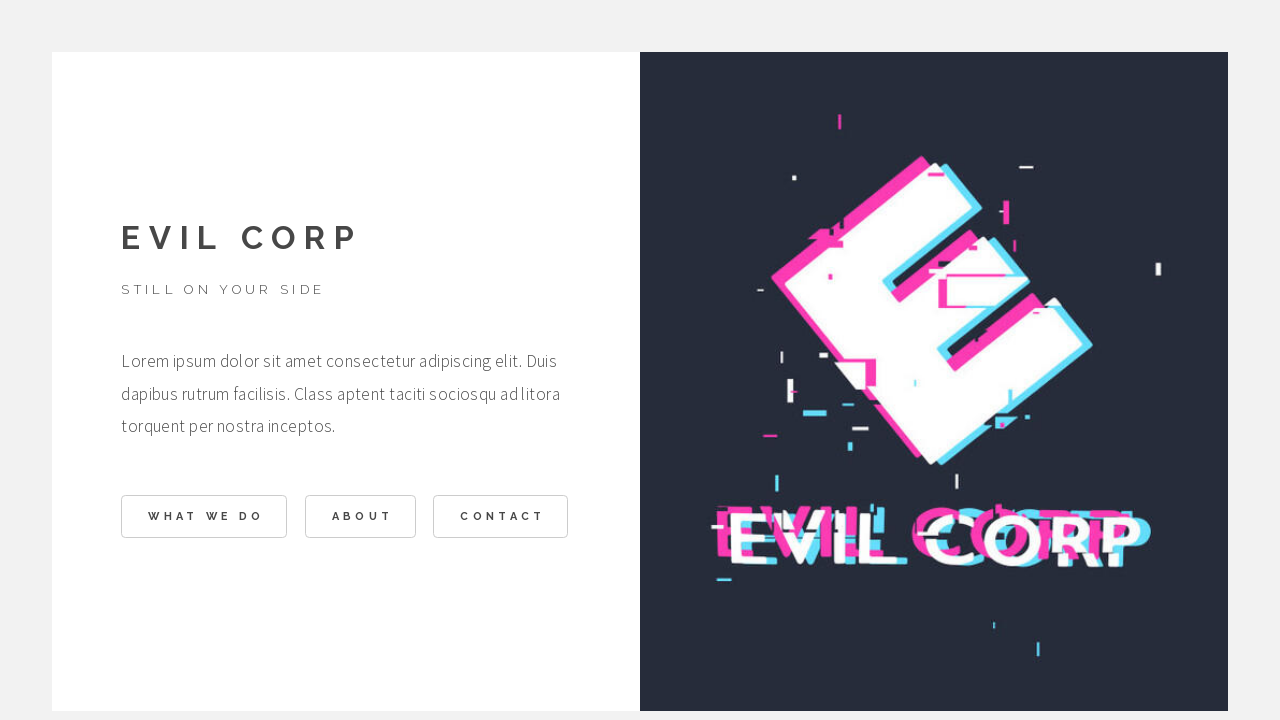